Tests the bullshit generator website by verifying content is displayed and clicking the "Reionize electrons" button to generate new content

Starting URL: https://sebpearce.com/bullshit/

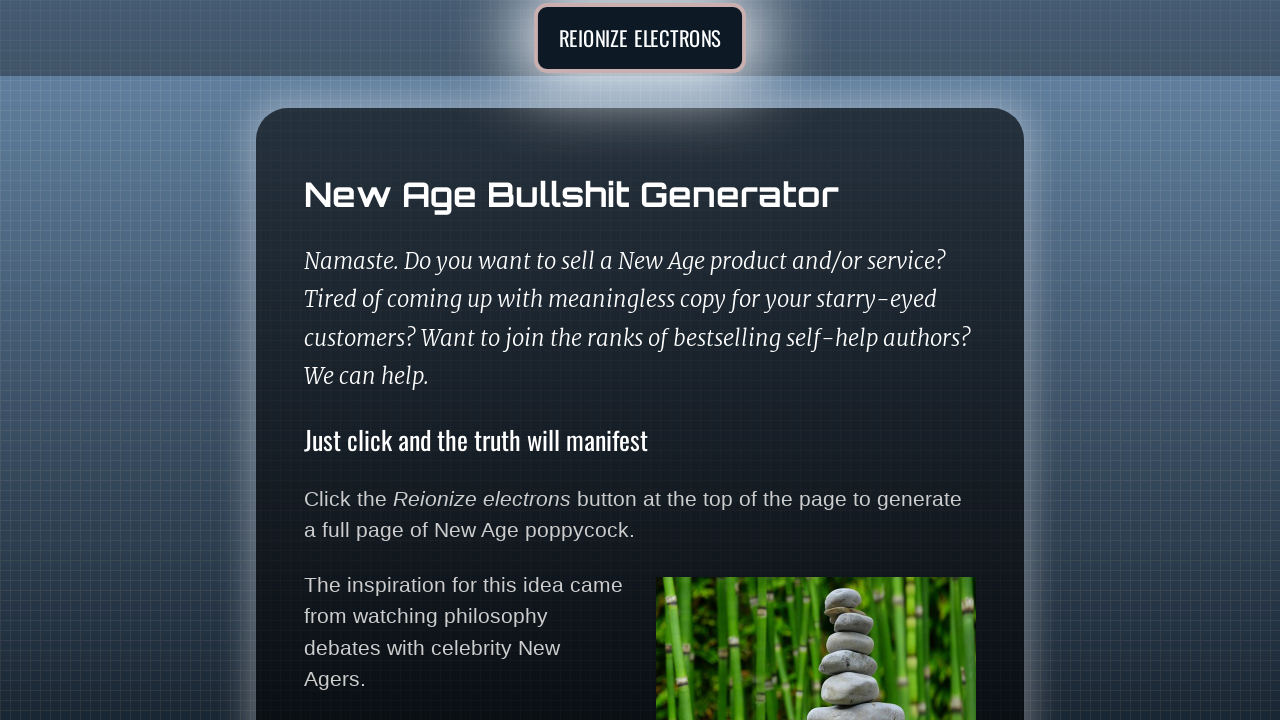

Waited for generated content to load (third-heading selector)
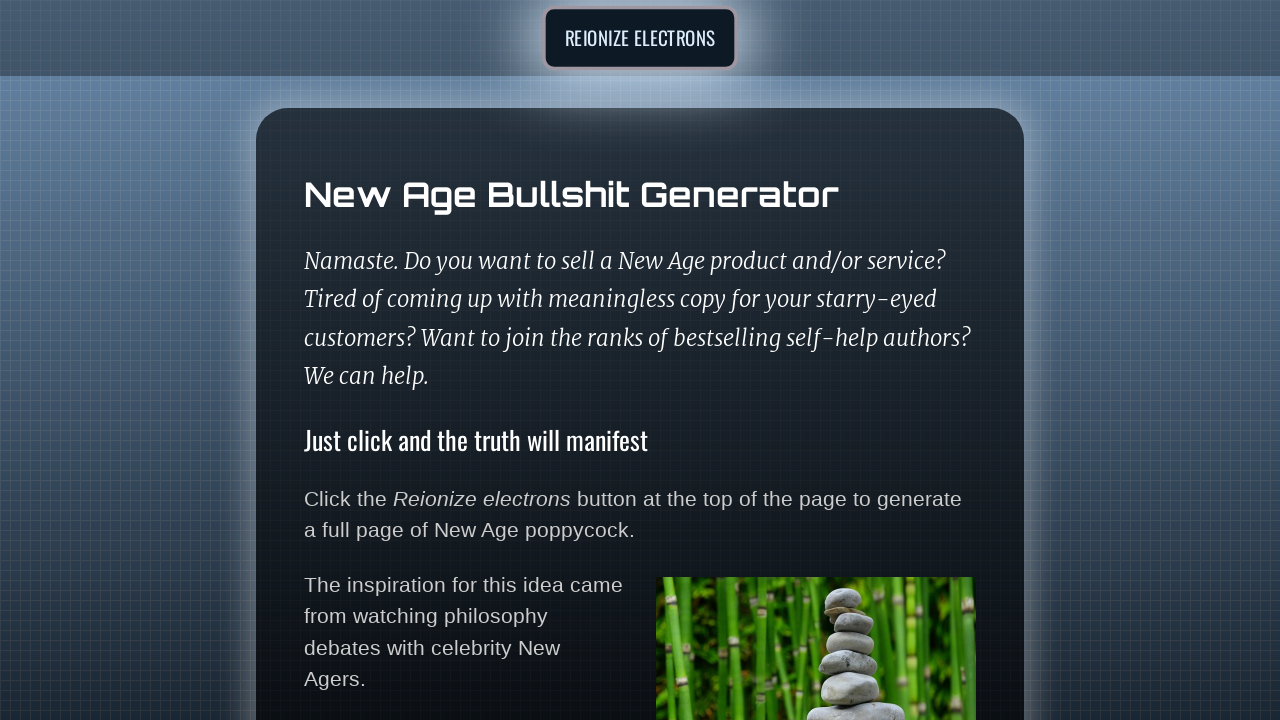

Verified bullshit paragraph content is displayed
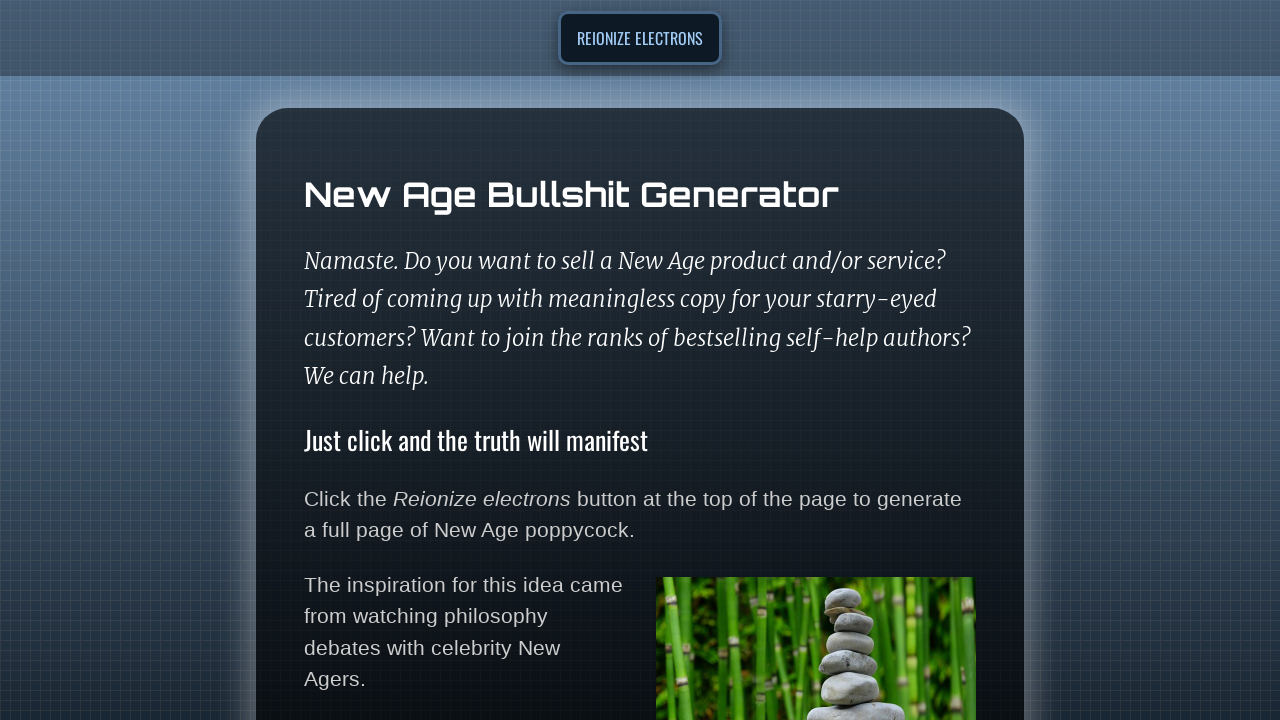

Clicked 'Reionize electrons' button to generate new content at (640, 38) on button:has-text('Reionize electrons')
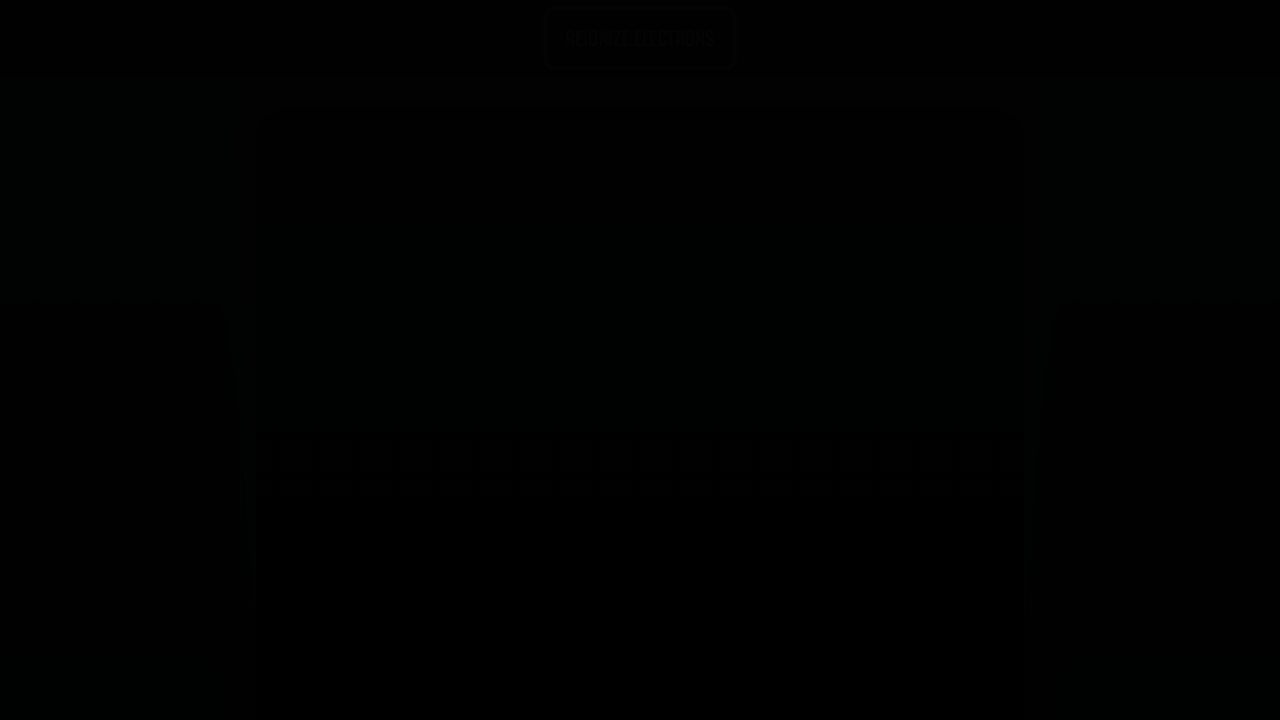

Waited for new generated content to load after button click
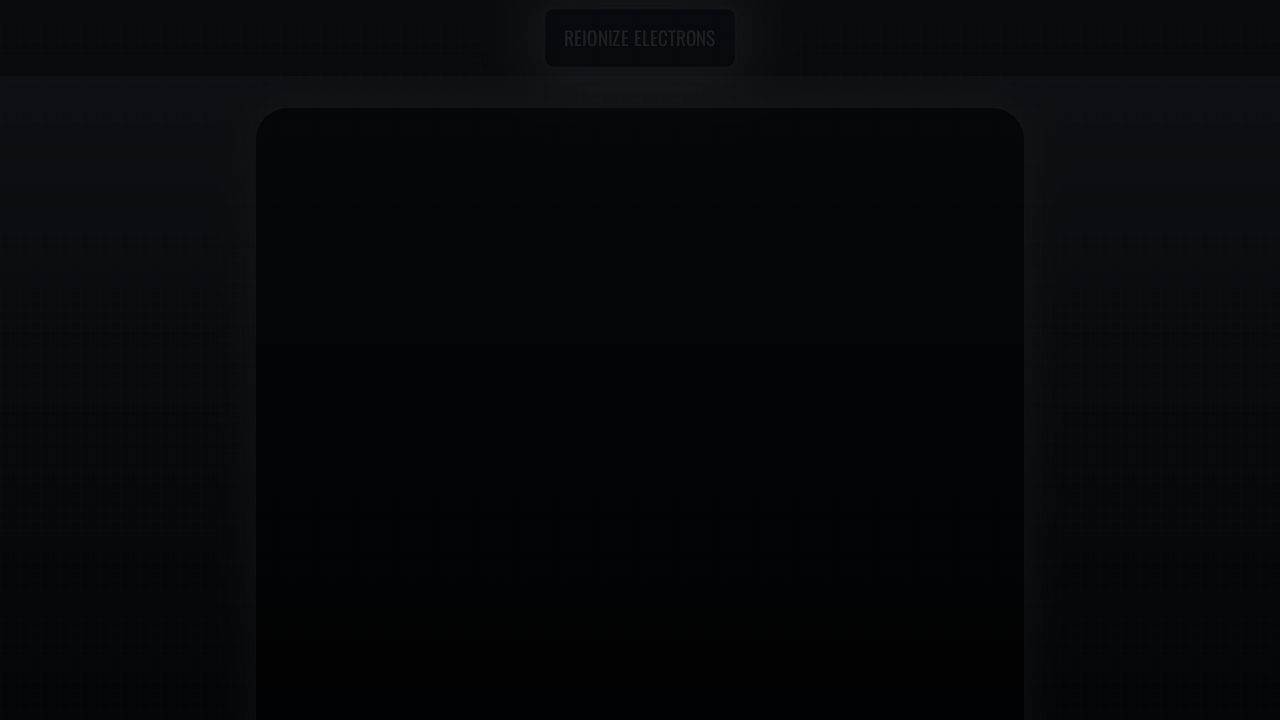

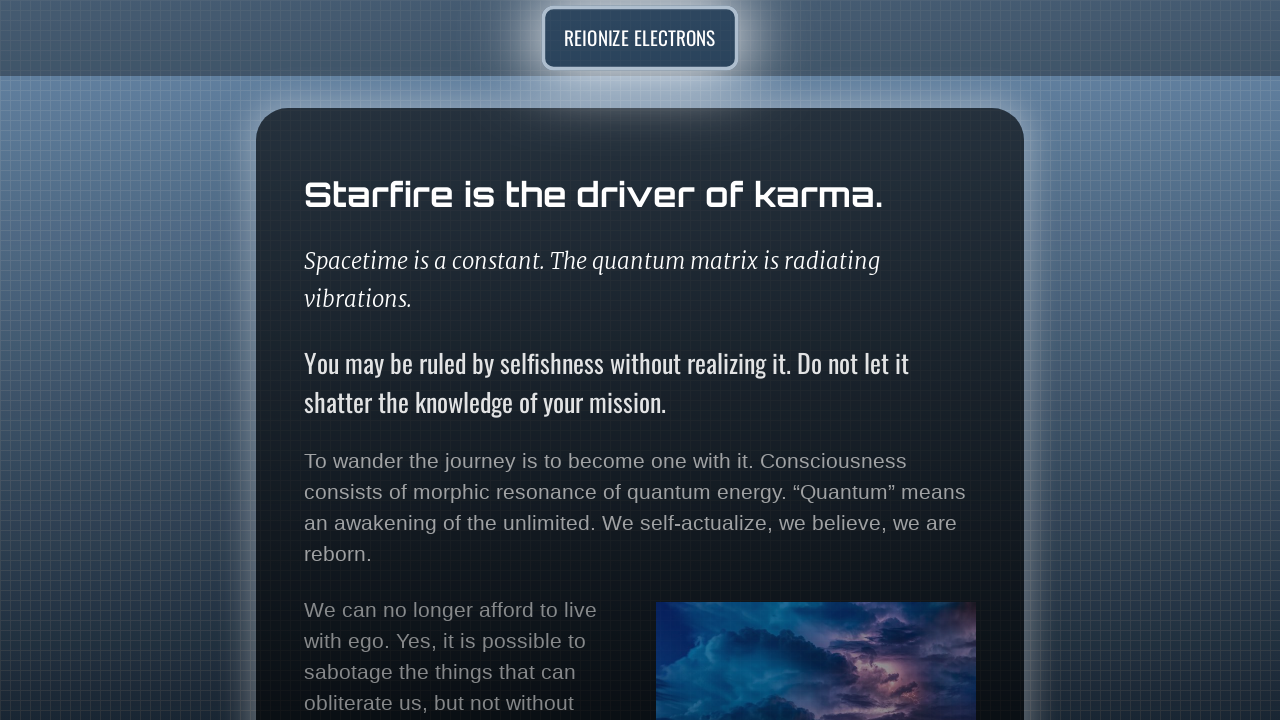